Tests the add-to-cart functionality on a grocery shopping practice site by searching through the product list and adding specific items (Cucumber, Brocolli, Beetroot) to the cart.

Starting URL: https://rahulshettyacademy.com/seleniumPractise/

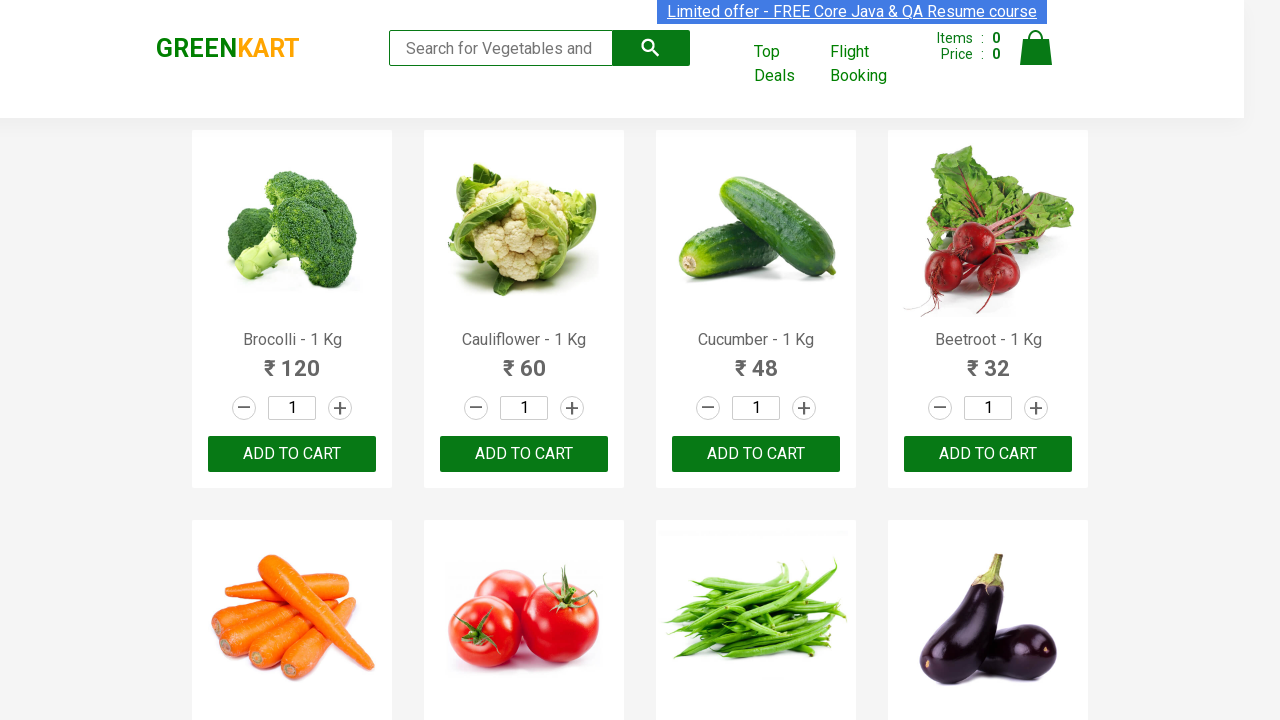

Waited for product list to load
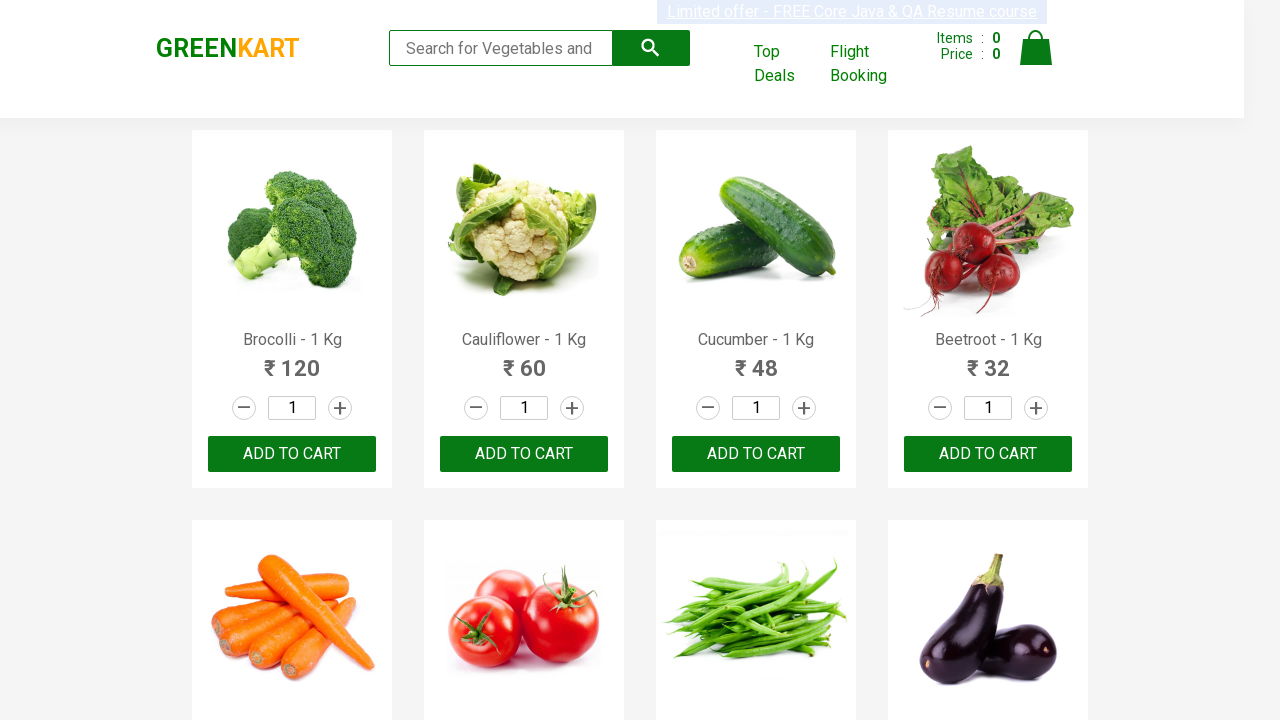

Retrieved all product elements from page
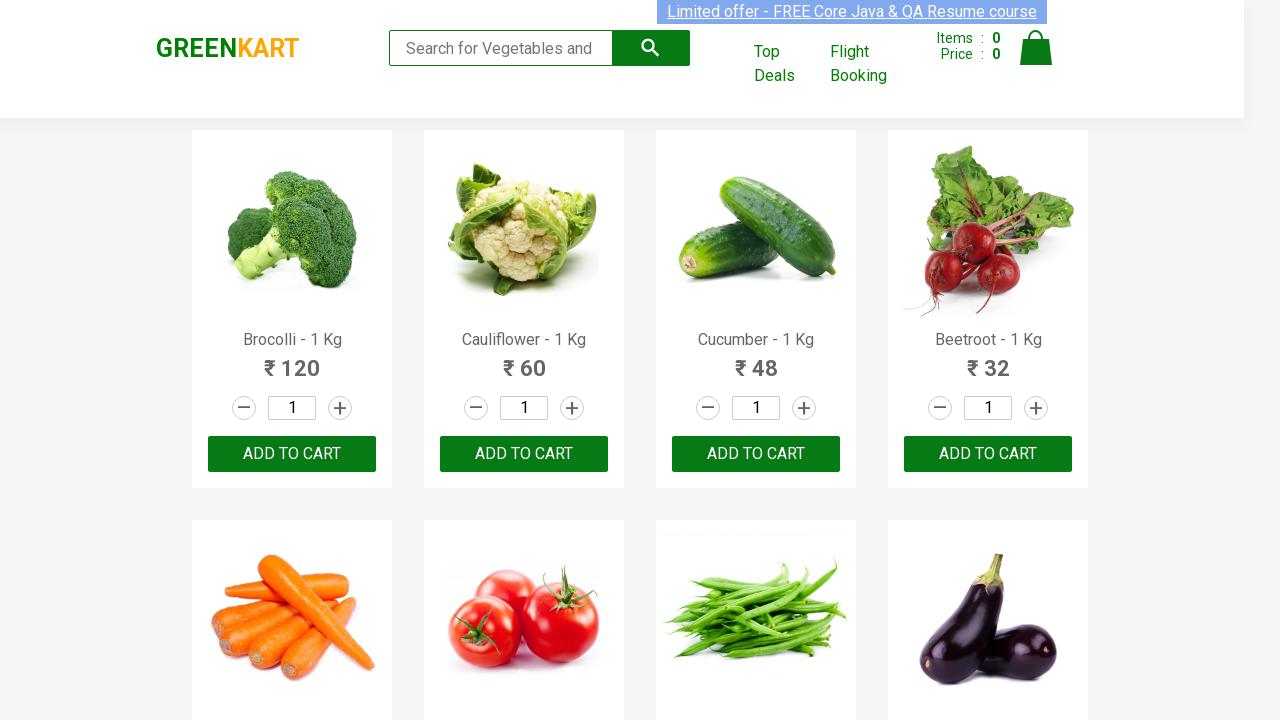

Added 'Brocolli' to cart at (292, 454) on xpath=//div[@class='product-action']/button >> nth=0
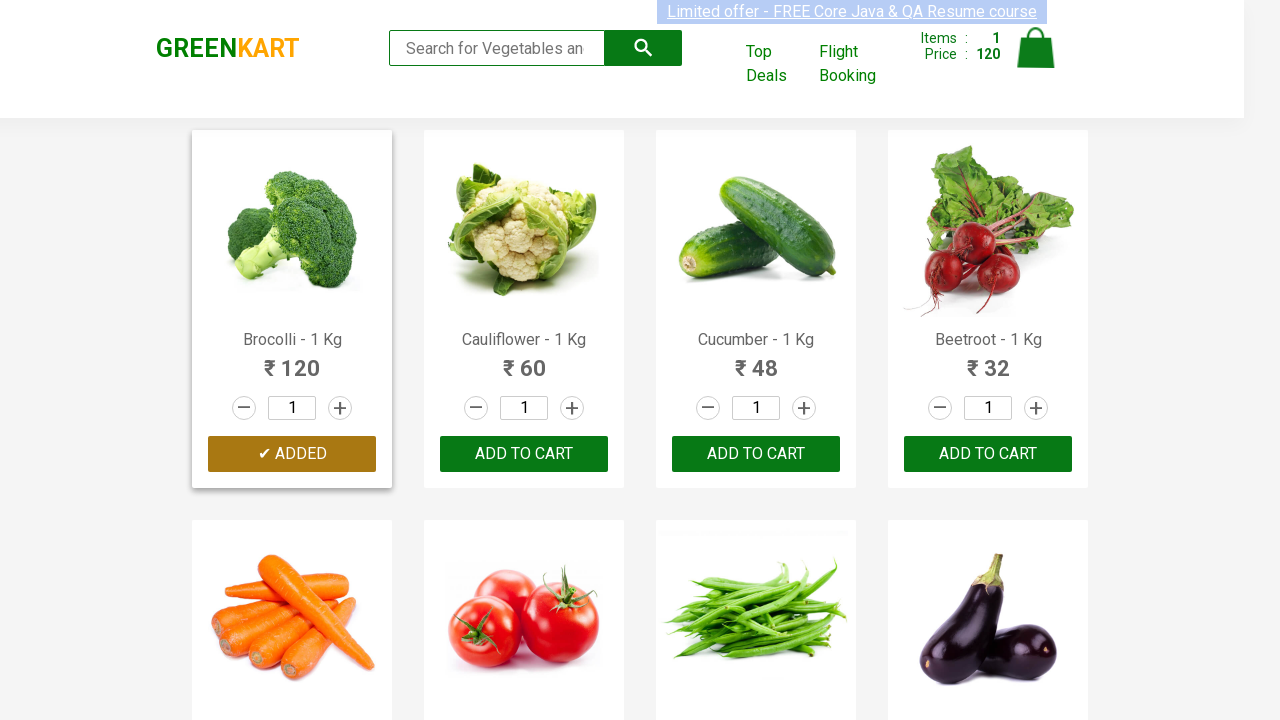

Added 'Cucumber' to cart at (756, 454) on xpath=//div[@class='product-action']/button >> nth=2
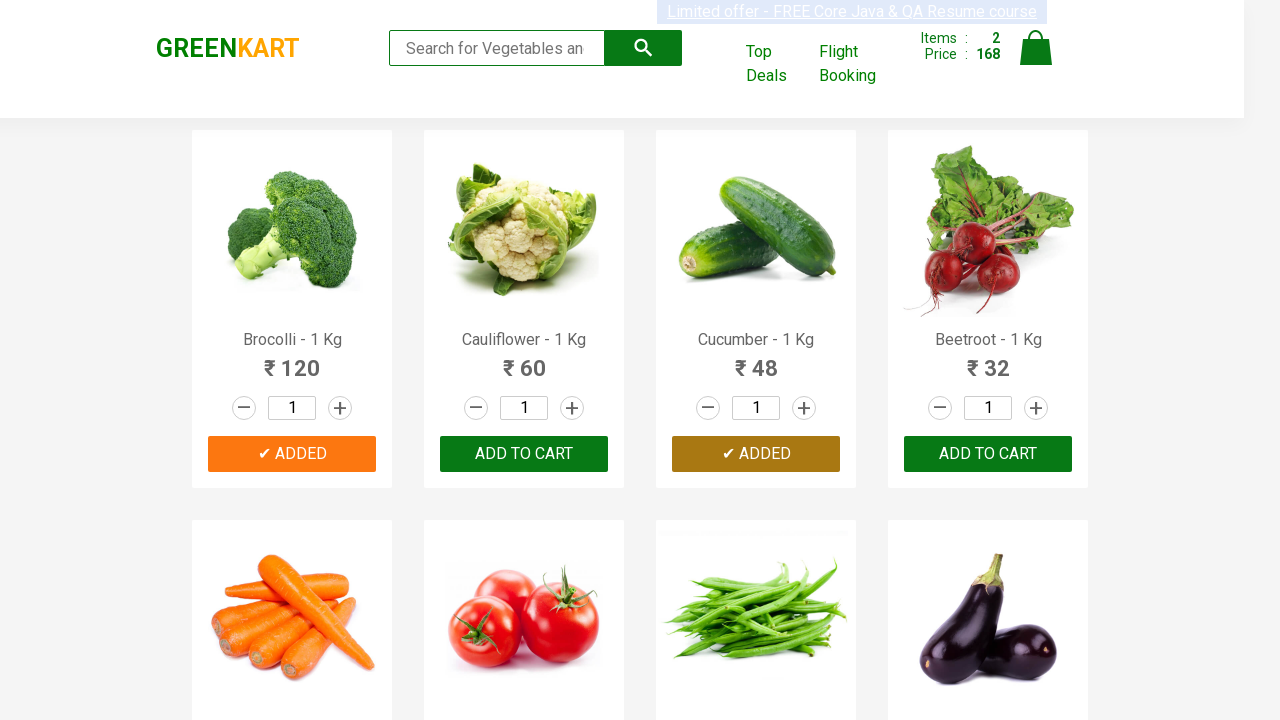

Added 'Beetroot' to cart at (988, 454) on xpath=//div[@class='product-action']/button >> nth=3
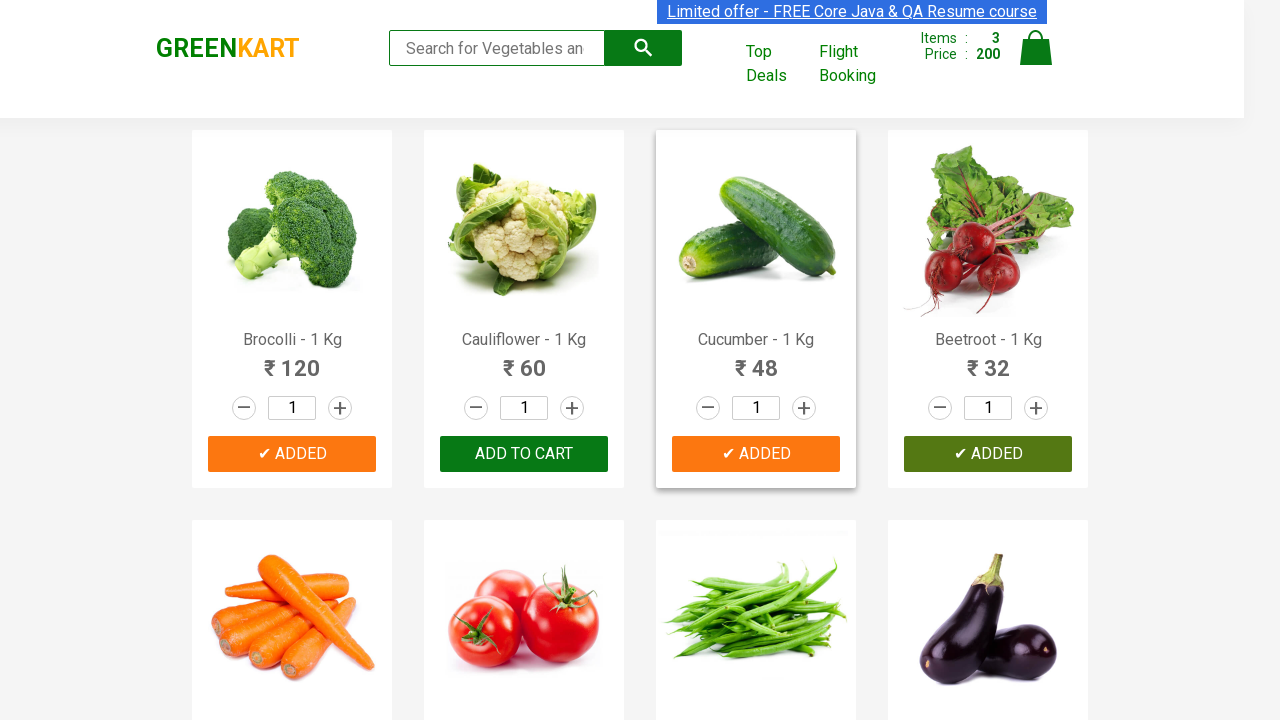

Verified cart icon is visible after adding items
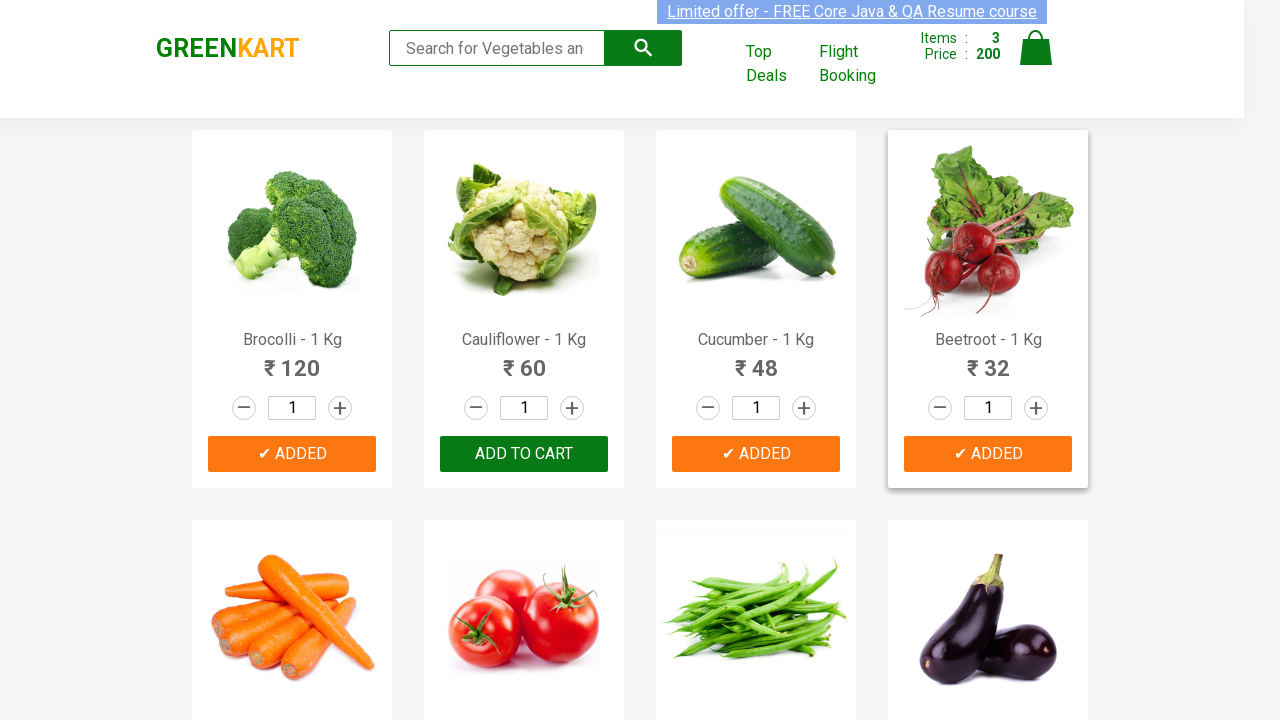

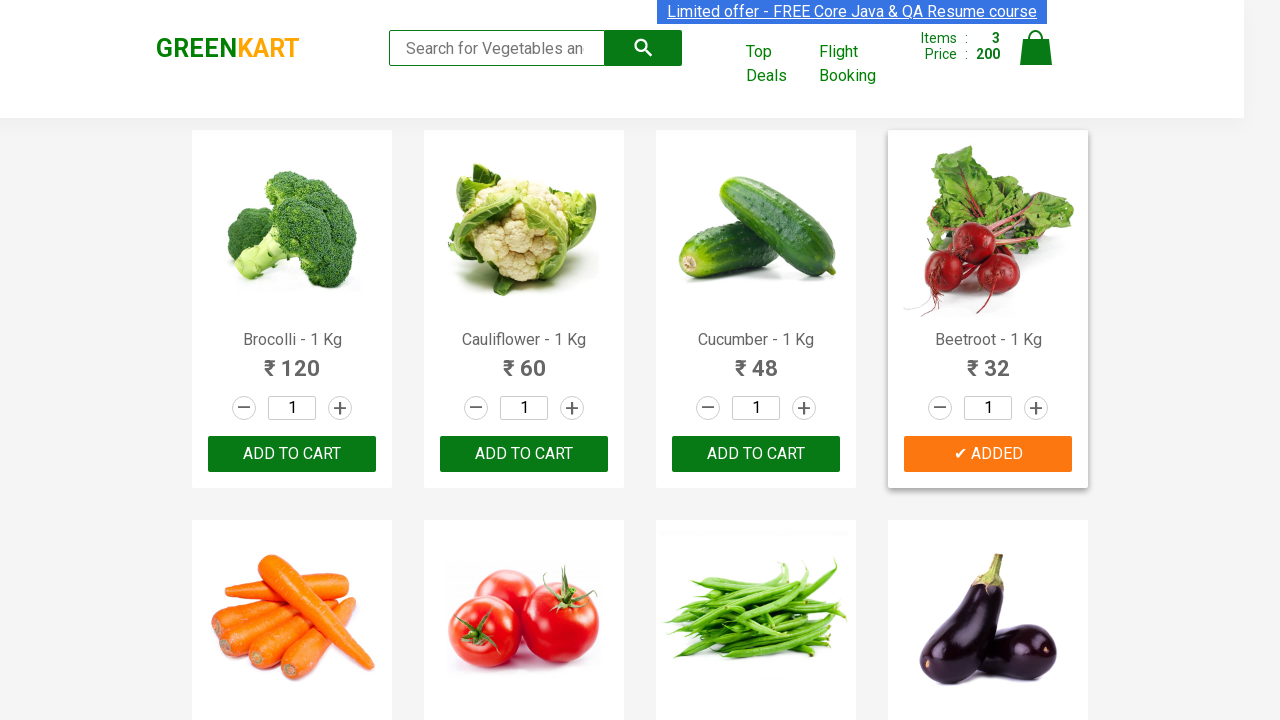